Navigates to Zoho website and sets up the page with browser configurations

Starting URL: http://zoho.com

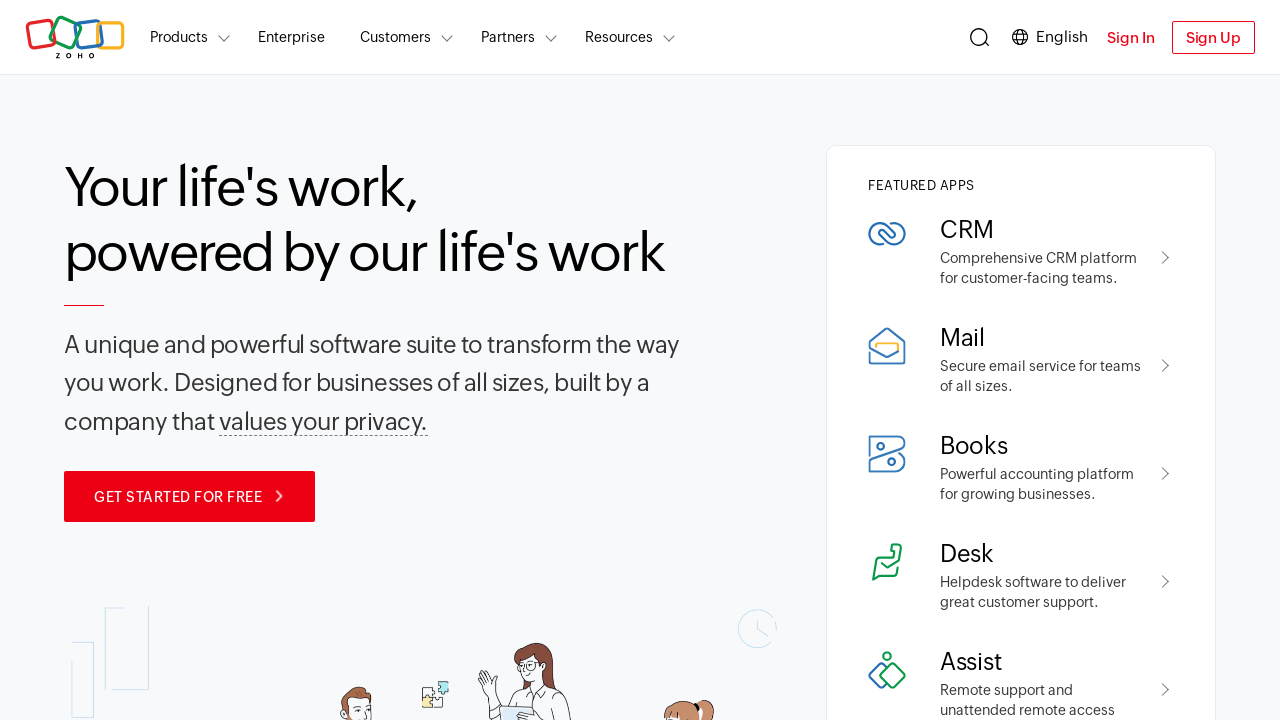

Waited for page DOM to be fully loaded on Zoho website
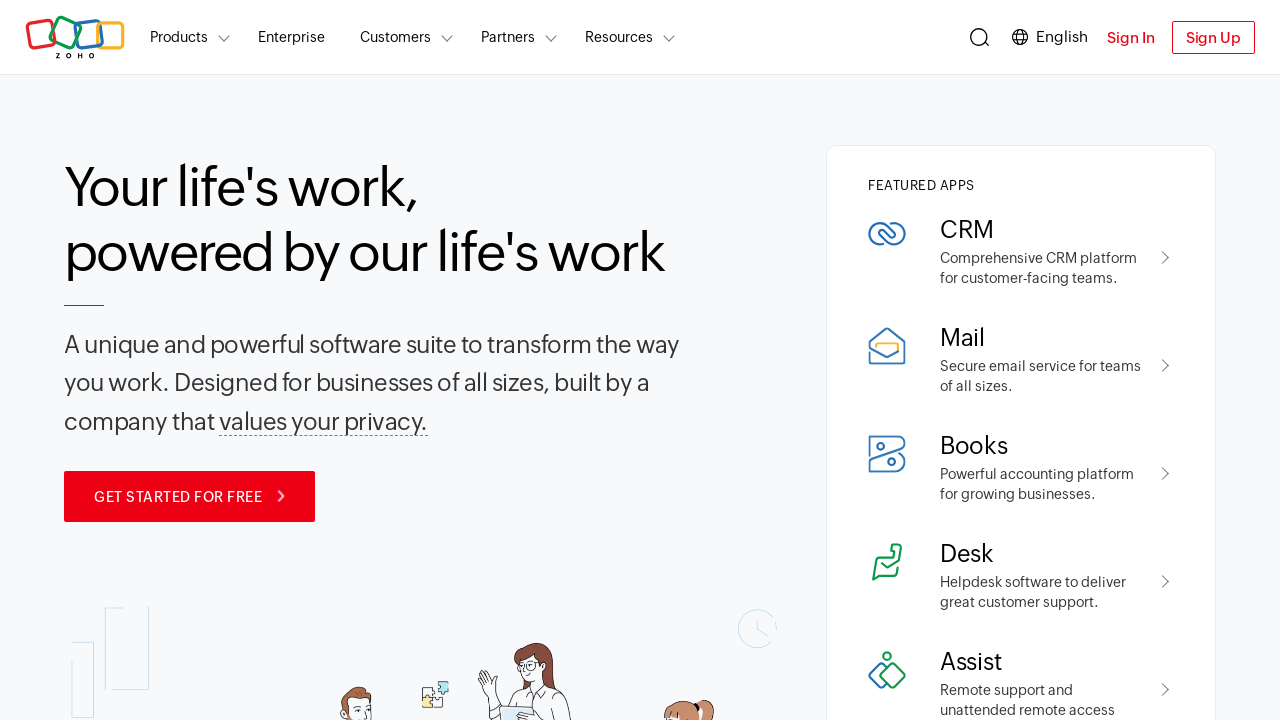

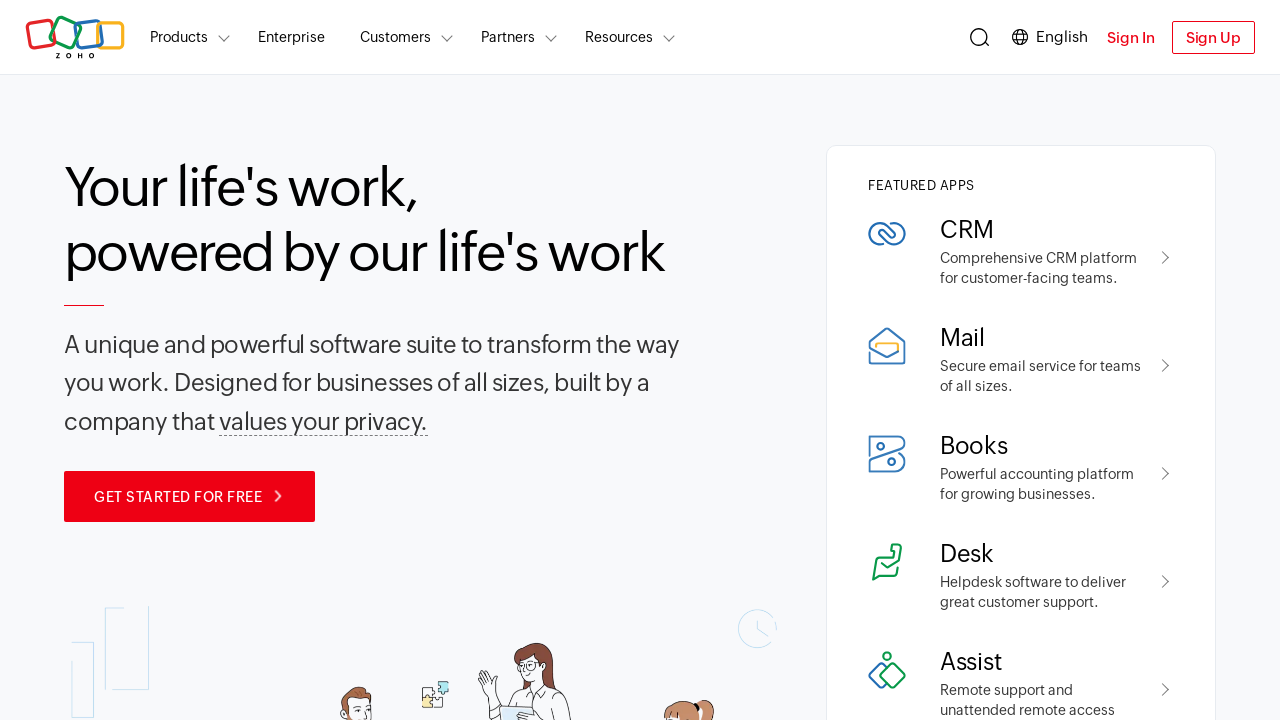